Navigates to TGW golf irons product listing page and waits for the page to load

Starting URL: https://www.tgw.com/golf-clubs/golf-irons

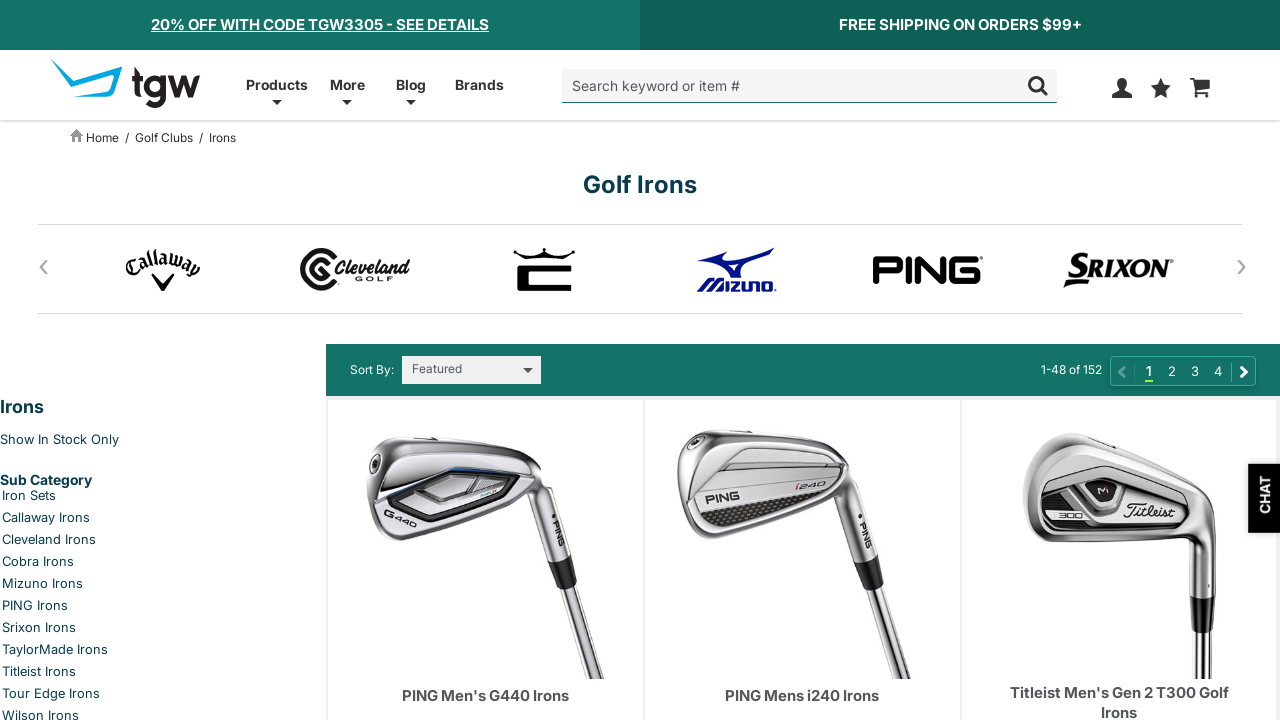

Navigated to TGW golf irons product listing page
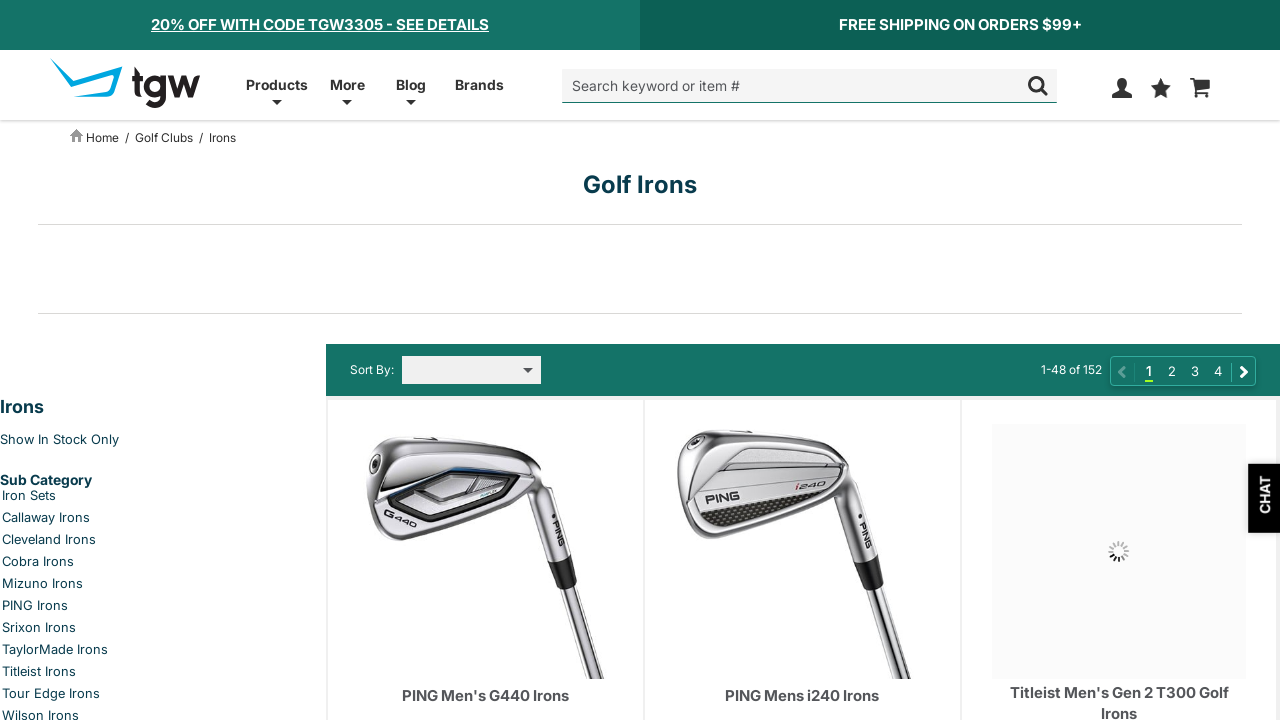

Page DOM content loaded
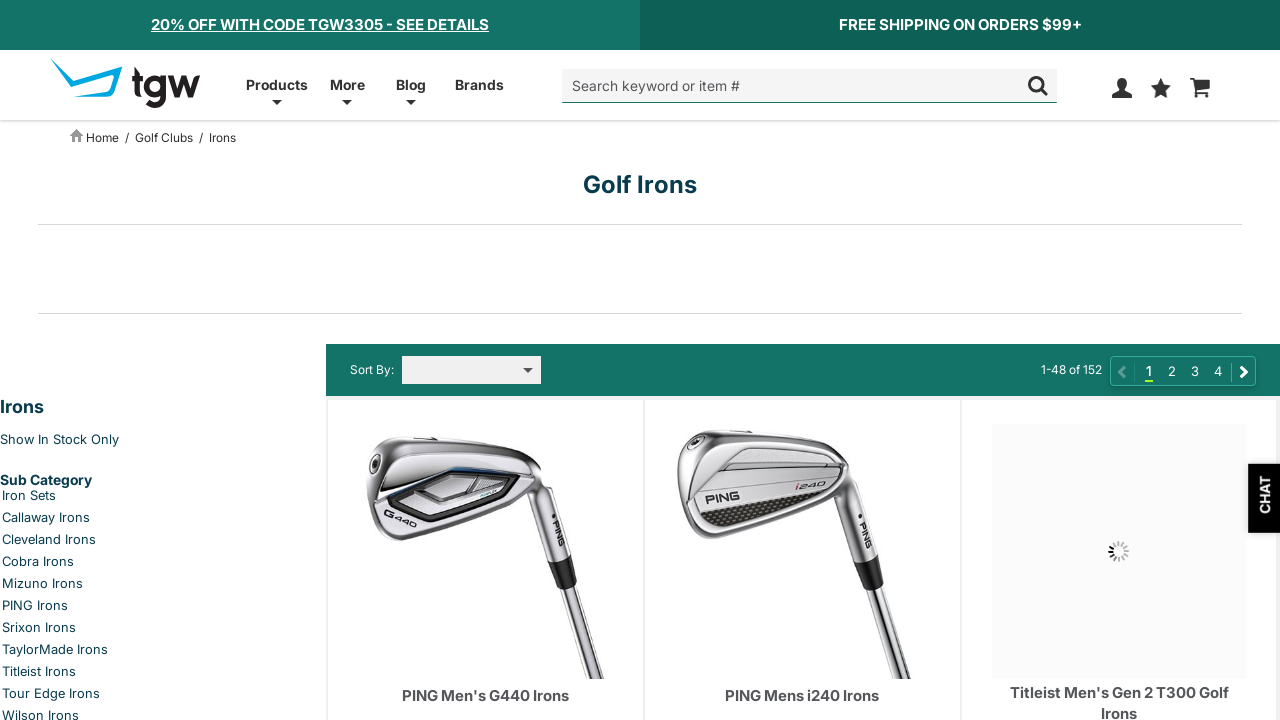

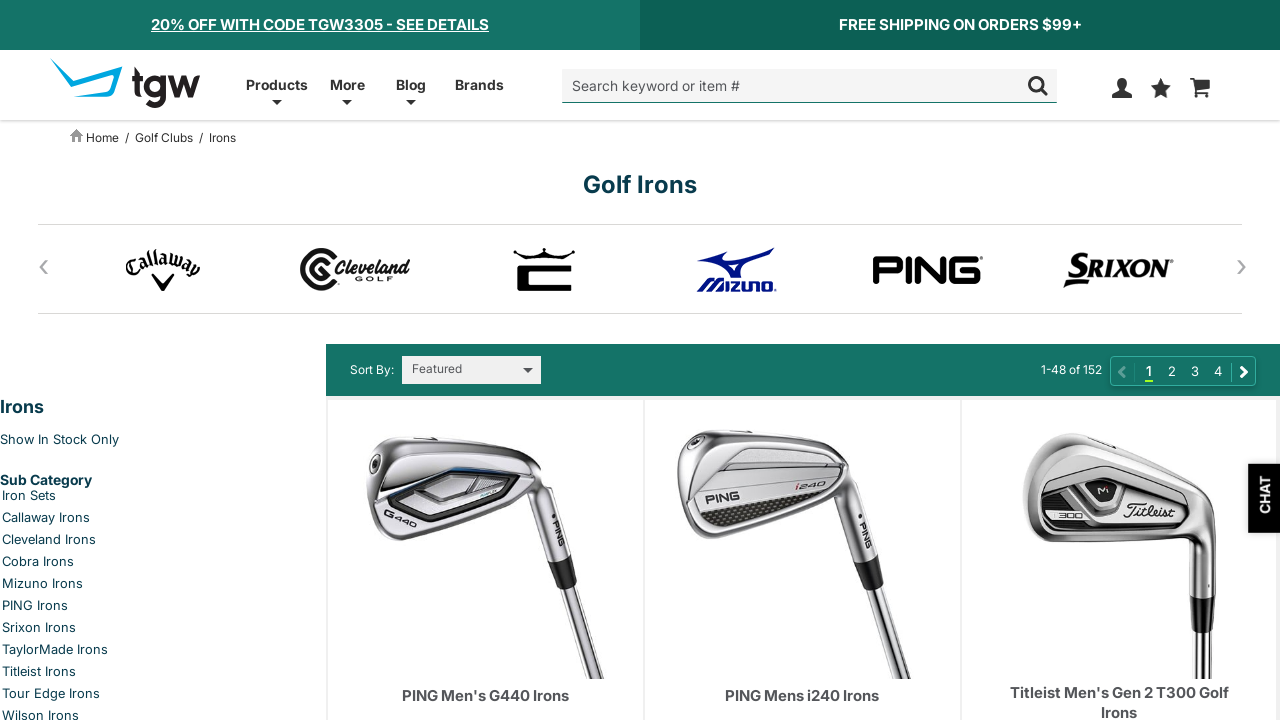